Navigates to the cart page and removes a product by clicking the Delete link

Starting URL: https://www.demoblaze.com/cart.html

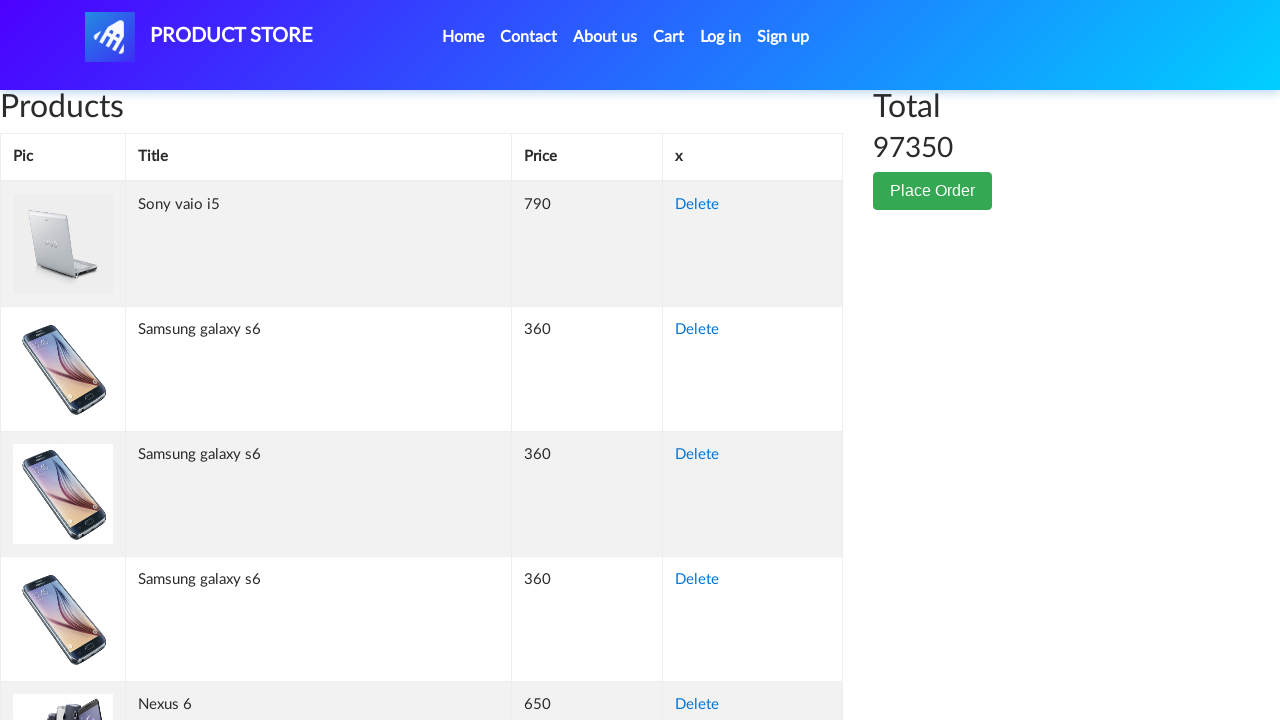

Waited for Delete link to load on cart page
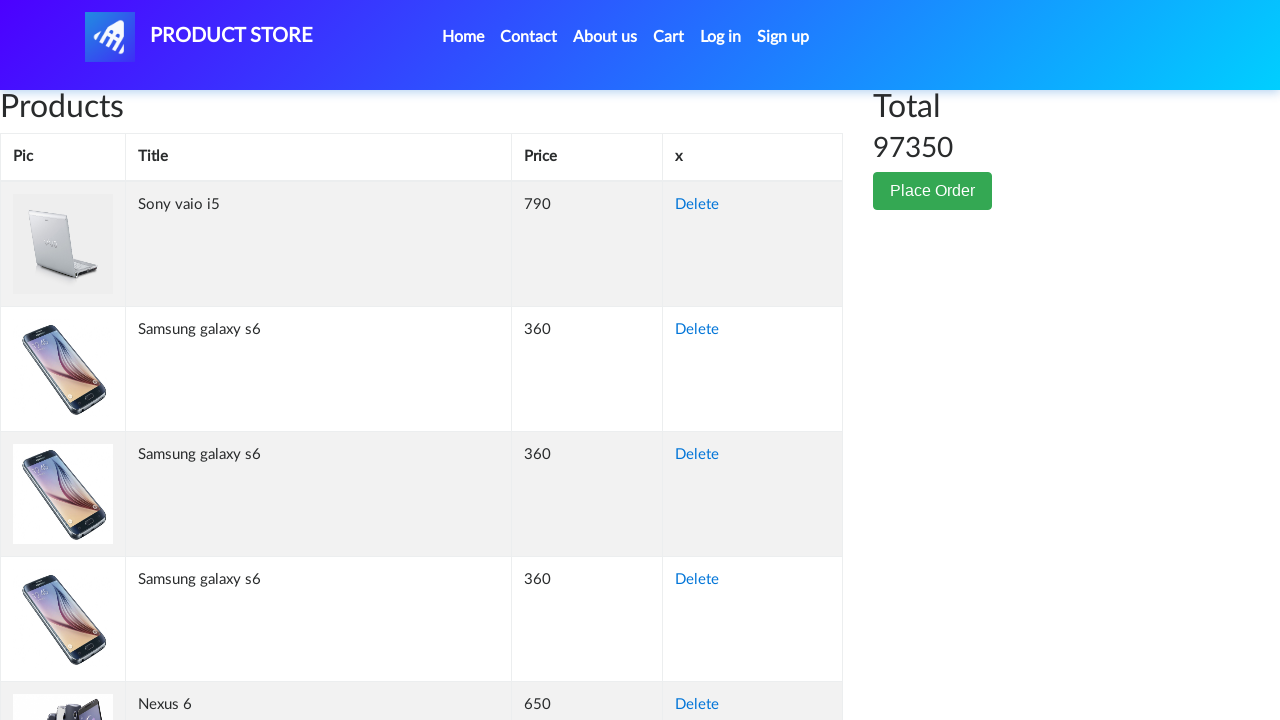

Clicked Delete link to remove product from cart at (697, 205) on xpath=//a[text()='Delete']
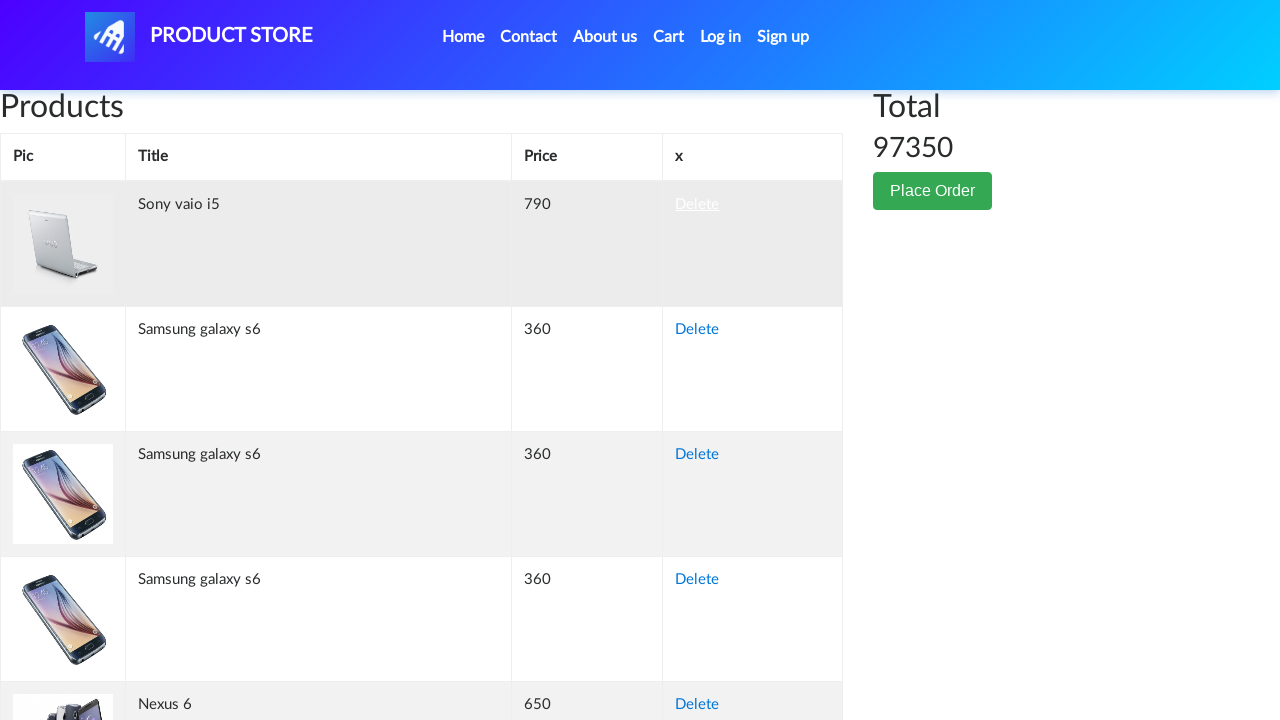

Waited 3 seconds for product removal to complete
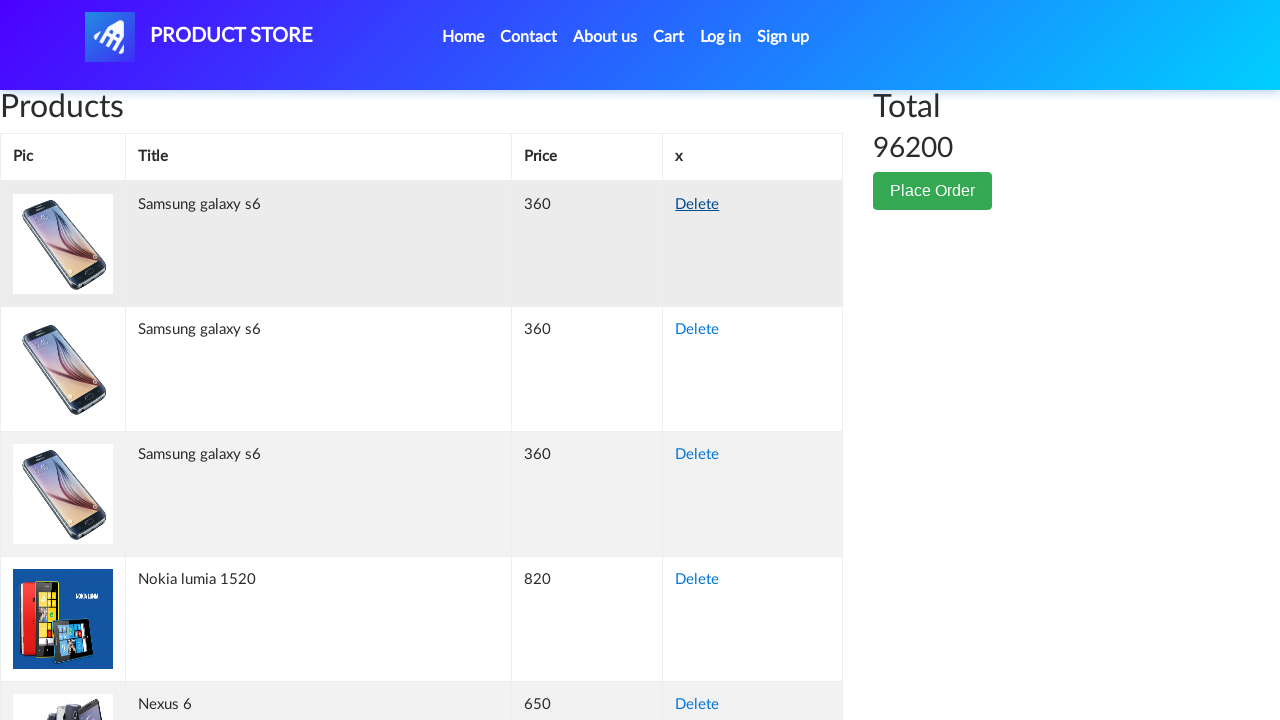

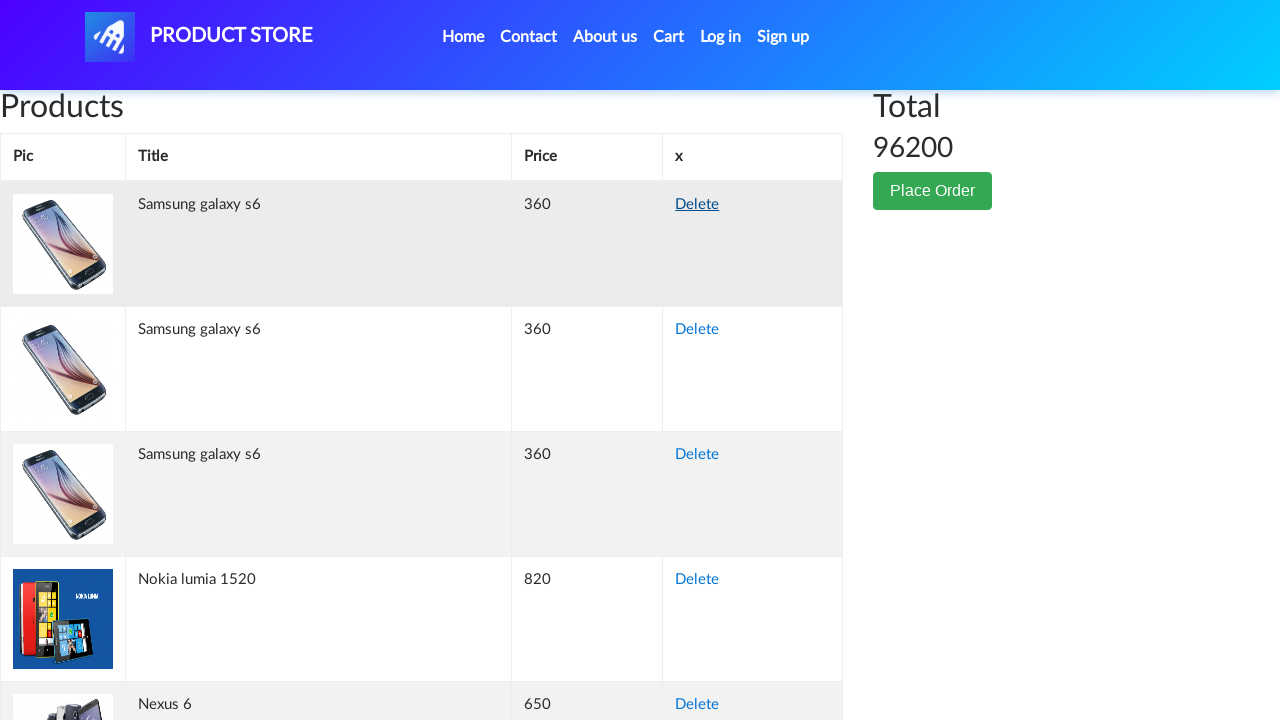